Navigates to GreenKart offers page and verifies the page title

Starting URL: https://rahulshettyacademy.com/seleniumPractise/#/offers

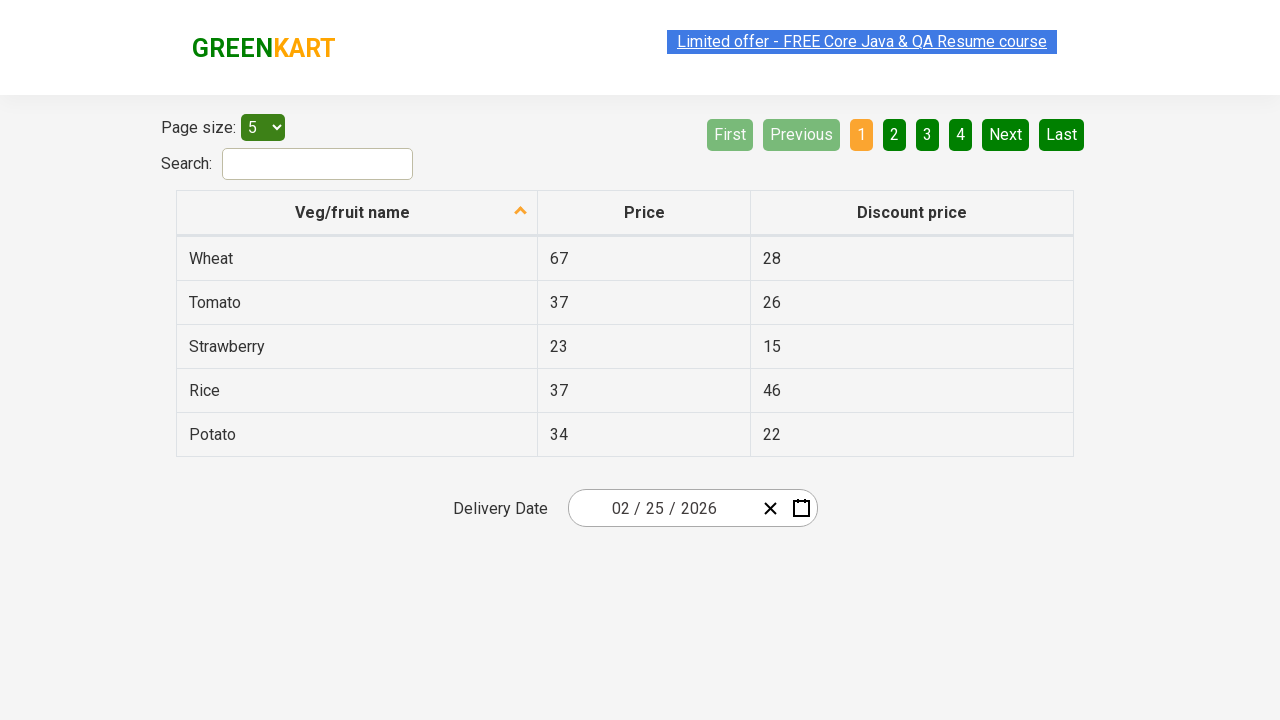

Verified page title contains 'GreenKart'
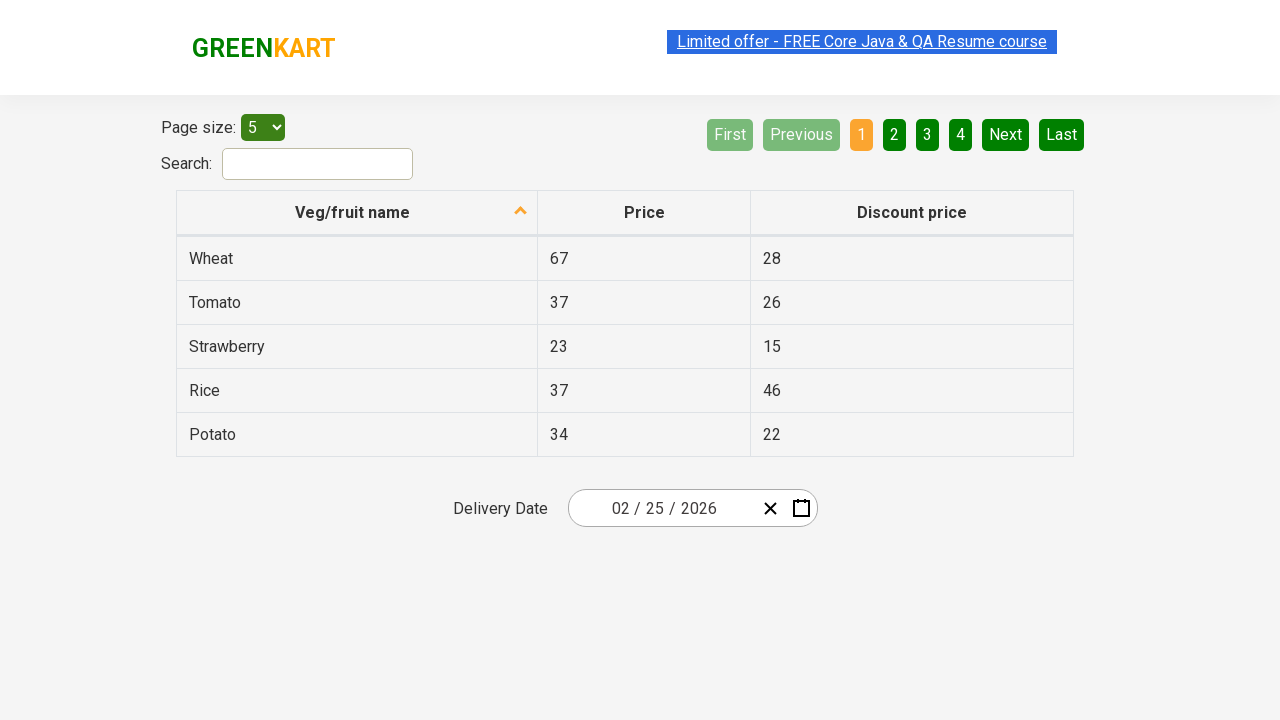

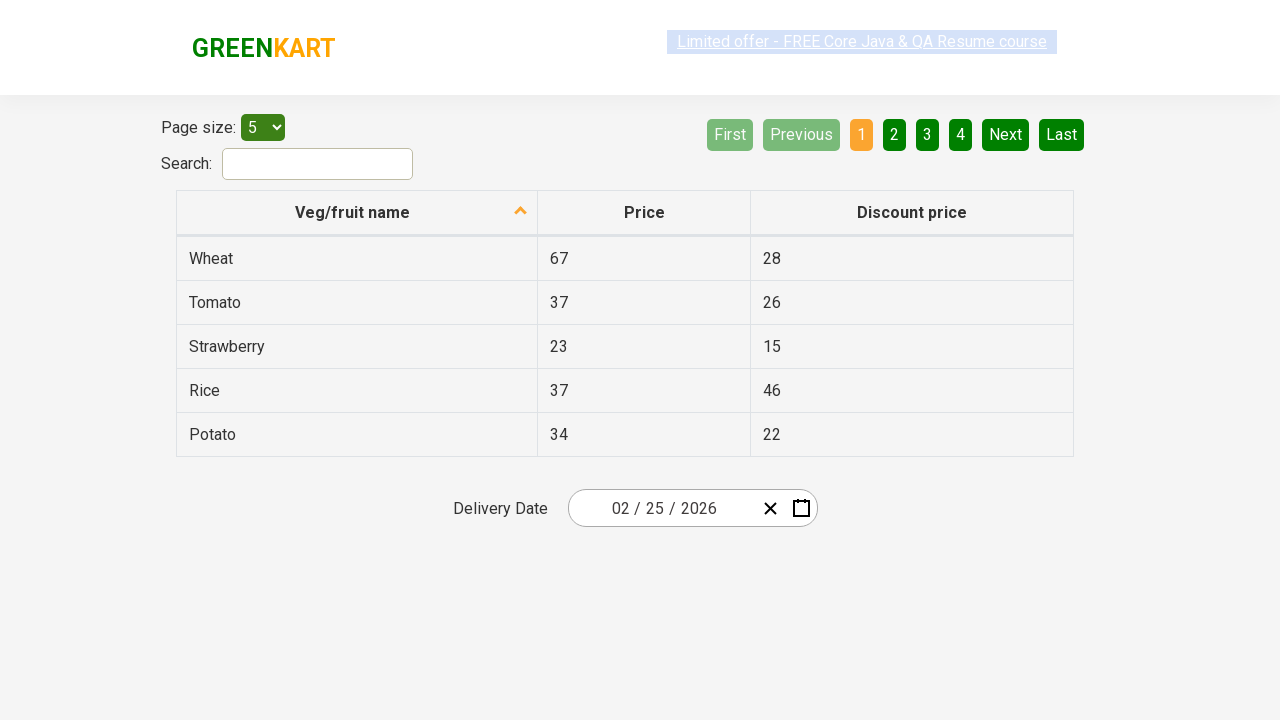